Tests JavaScript prompt dialog by entering text and accepting it

Starting URL: https://automationfc.github.io/basic-form/index.html

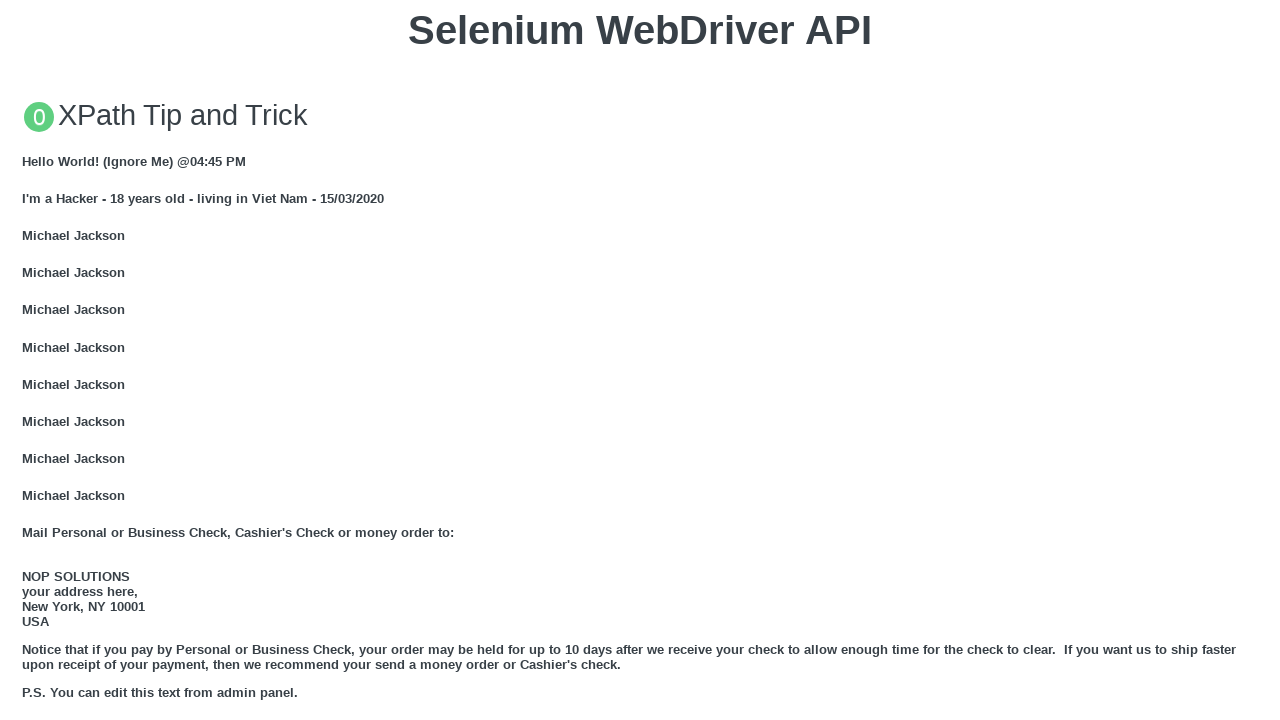

Set up dialog handler to accept prompt with text: 'Chào mừng bạn đến với lớp học Autotest'
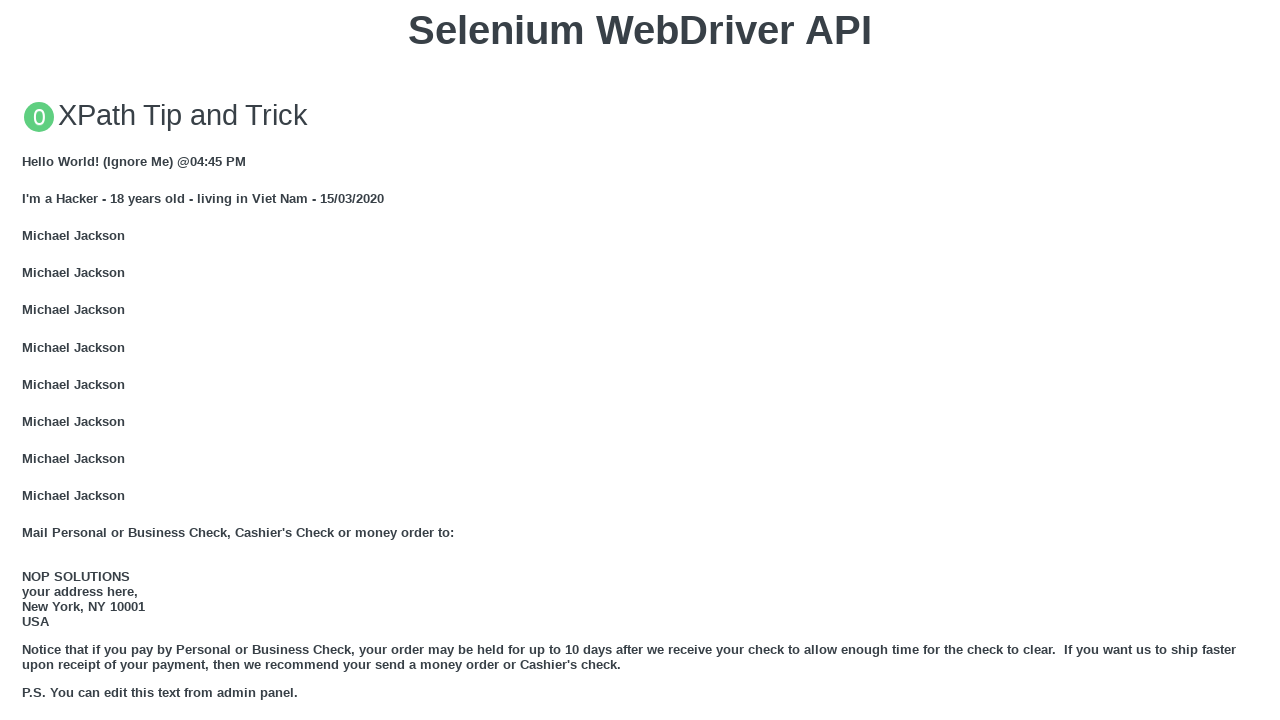

Clicked button to trigger JavaScript prompt dialog at (640, 360) on xpath=//button[contains(text(),'Click for JS Prompt')]
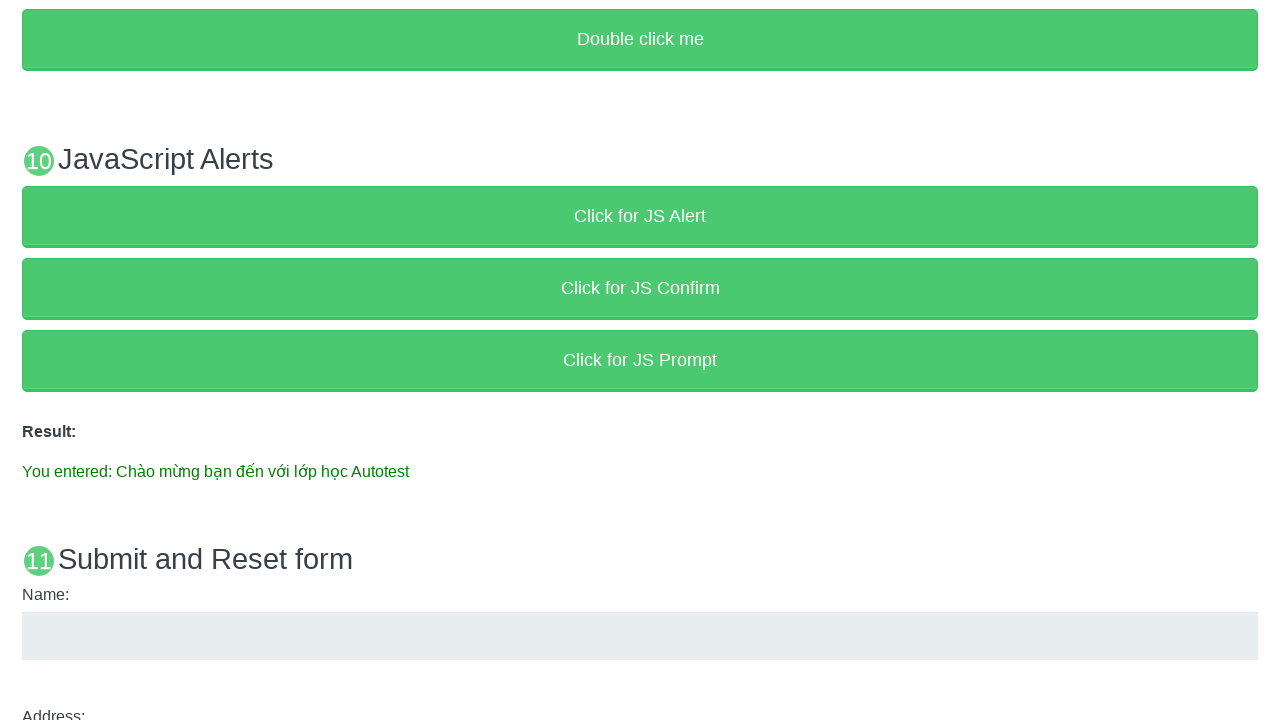

Retrieved result text from page
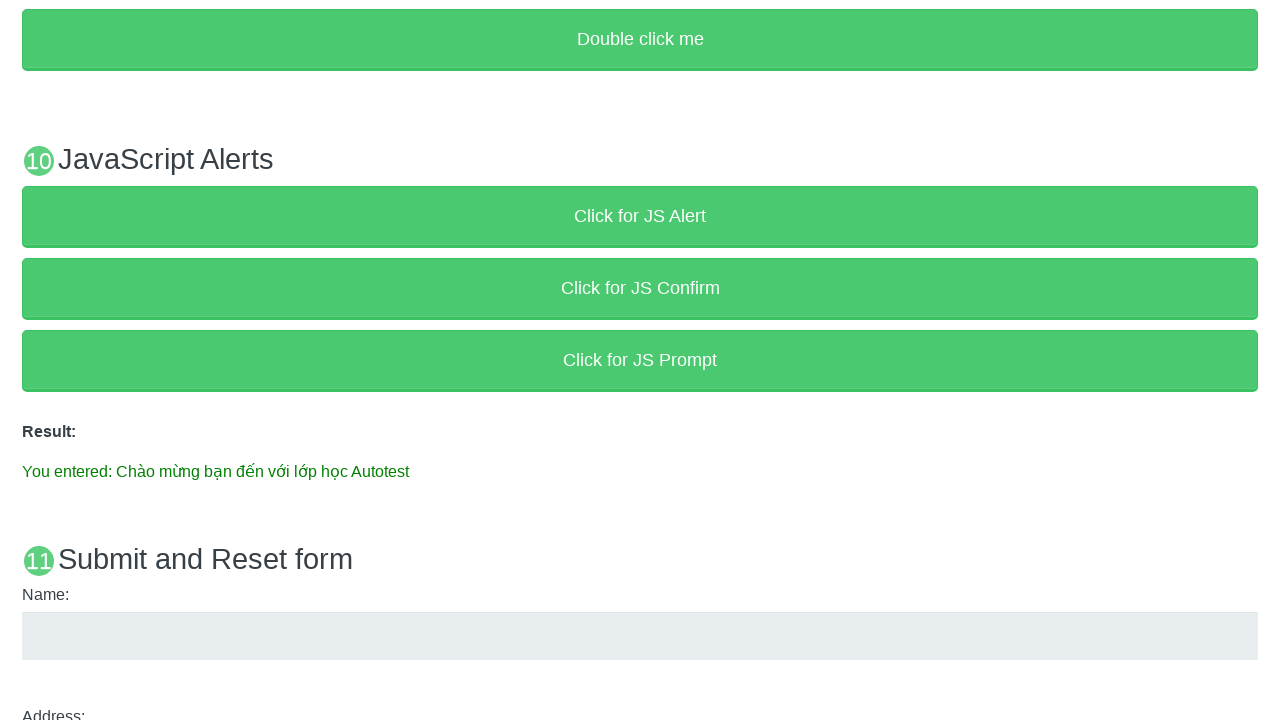

Verified result message matches entered prompt text
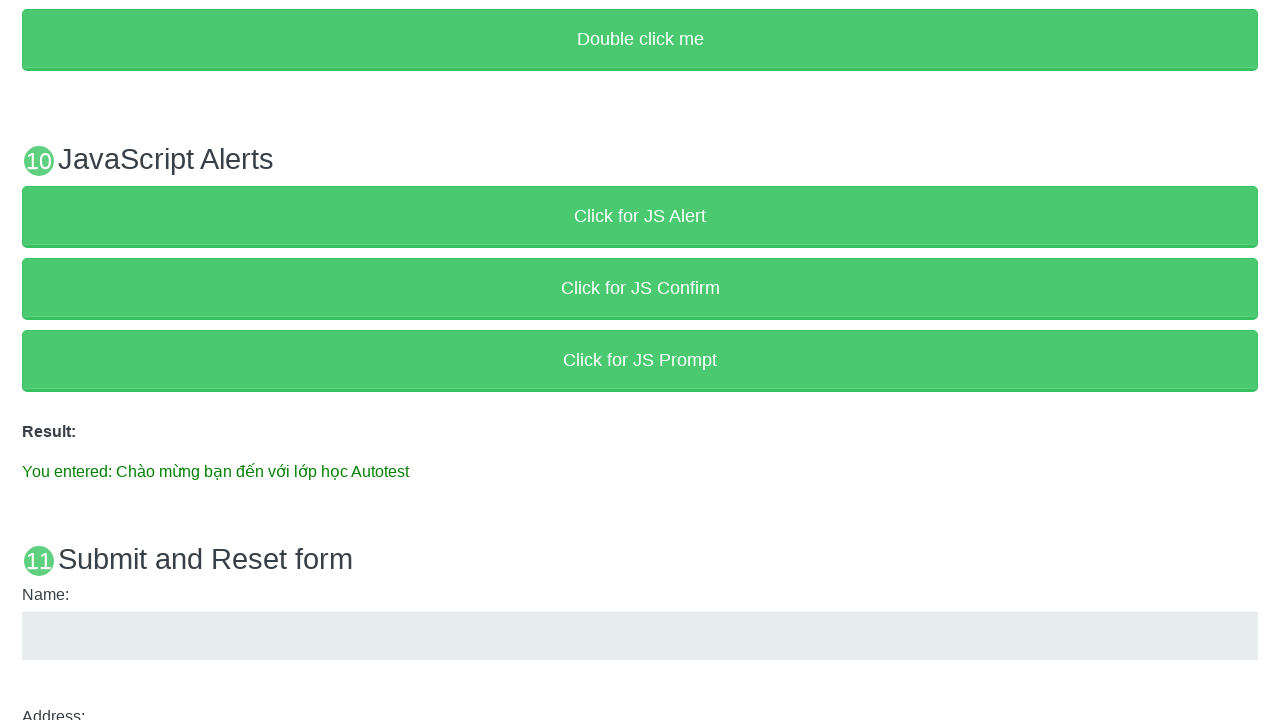

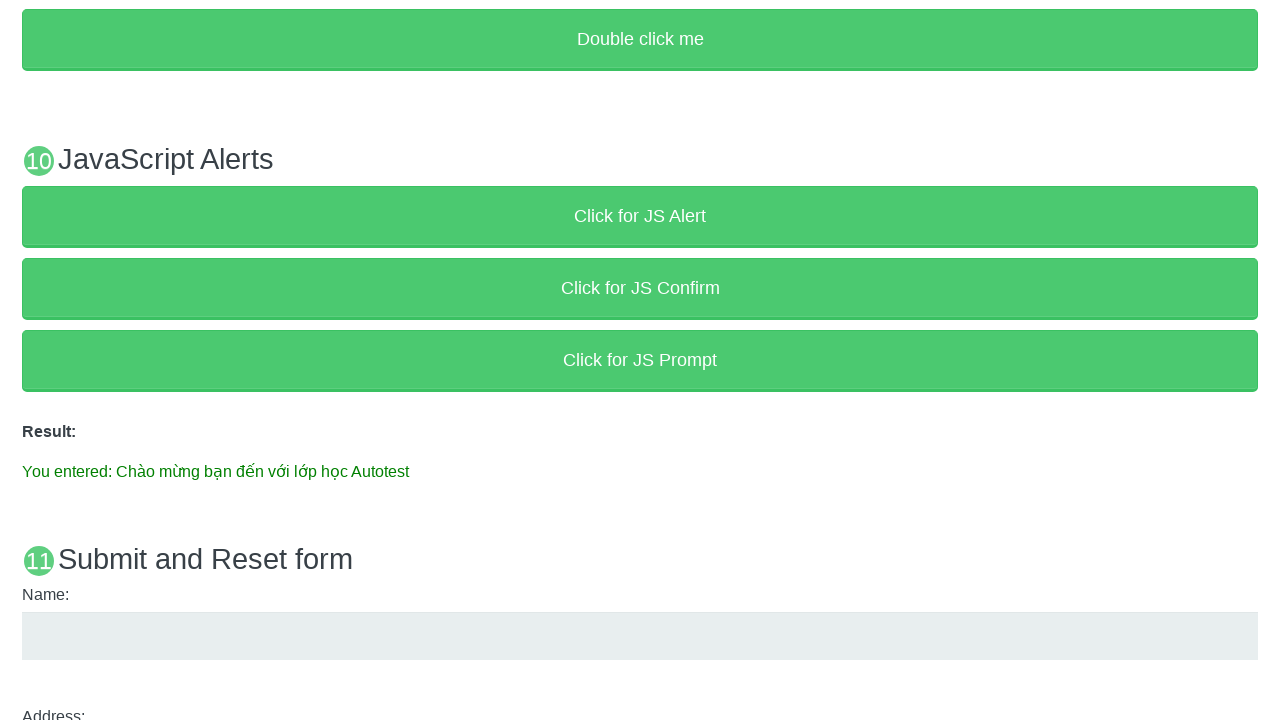